Tests multiplication operation on the calculator by entering 423 * 525 and verifying the result

Starting URL: https://www.calculator.net/

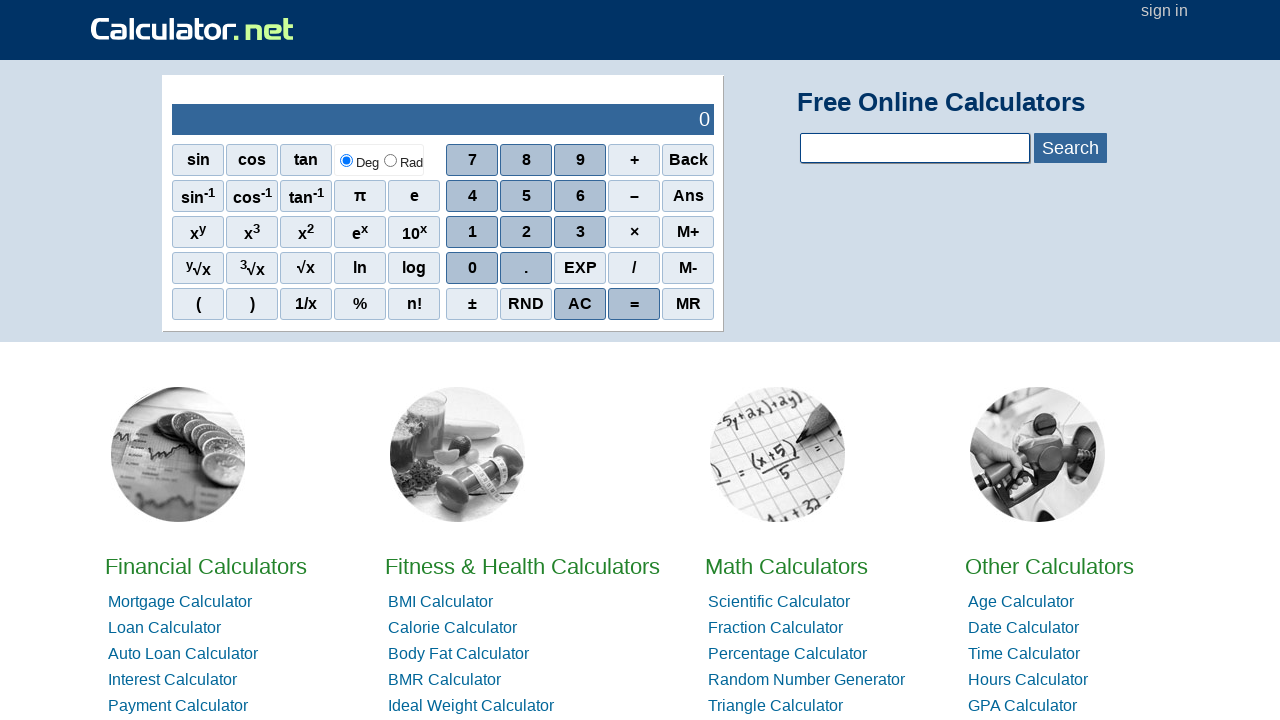

Clicked digit 4 at (472, 196) on //span[@onclick="r(4)"]
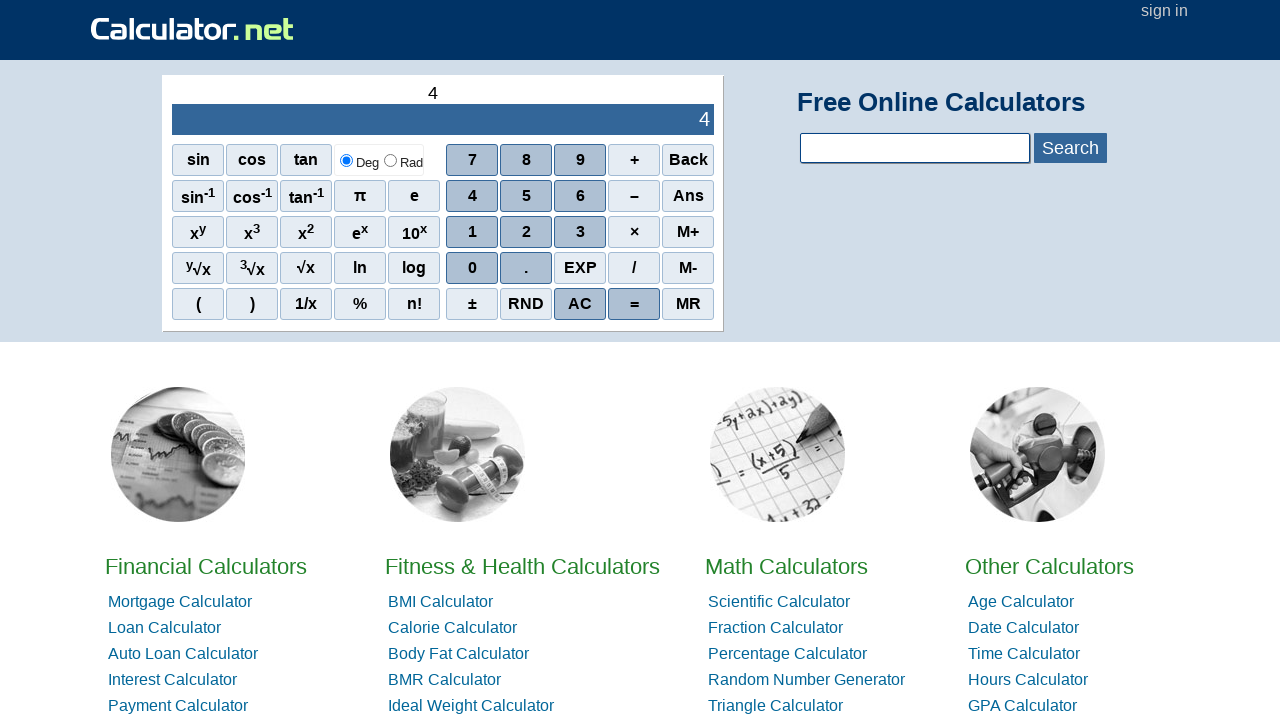

Clicked digit 2 at (526, 232) on xpath=//span[@onclick='r(2)']
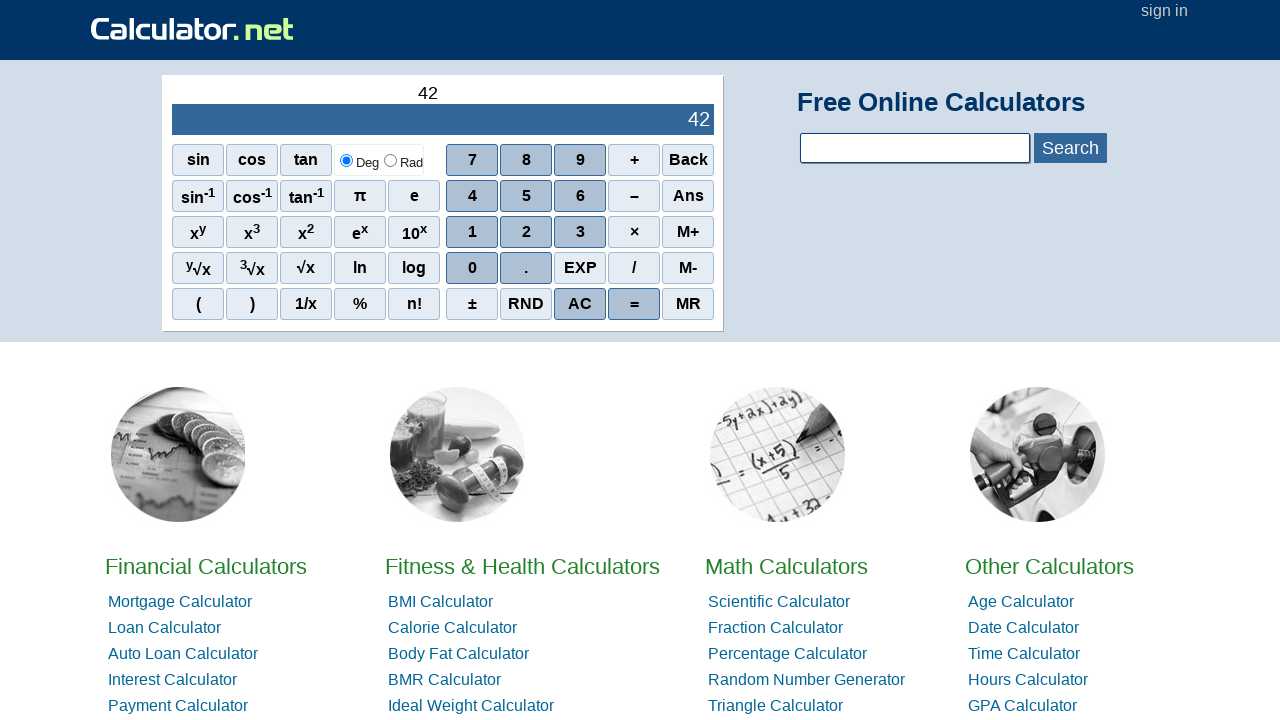

Clicked digit 3 at (580, 232) on //span[@onclick="r(3)"]
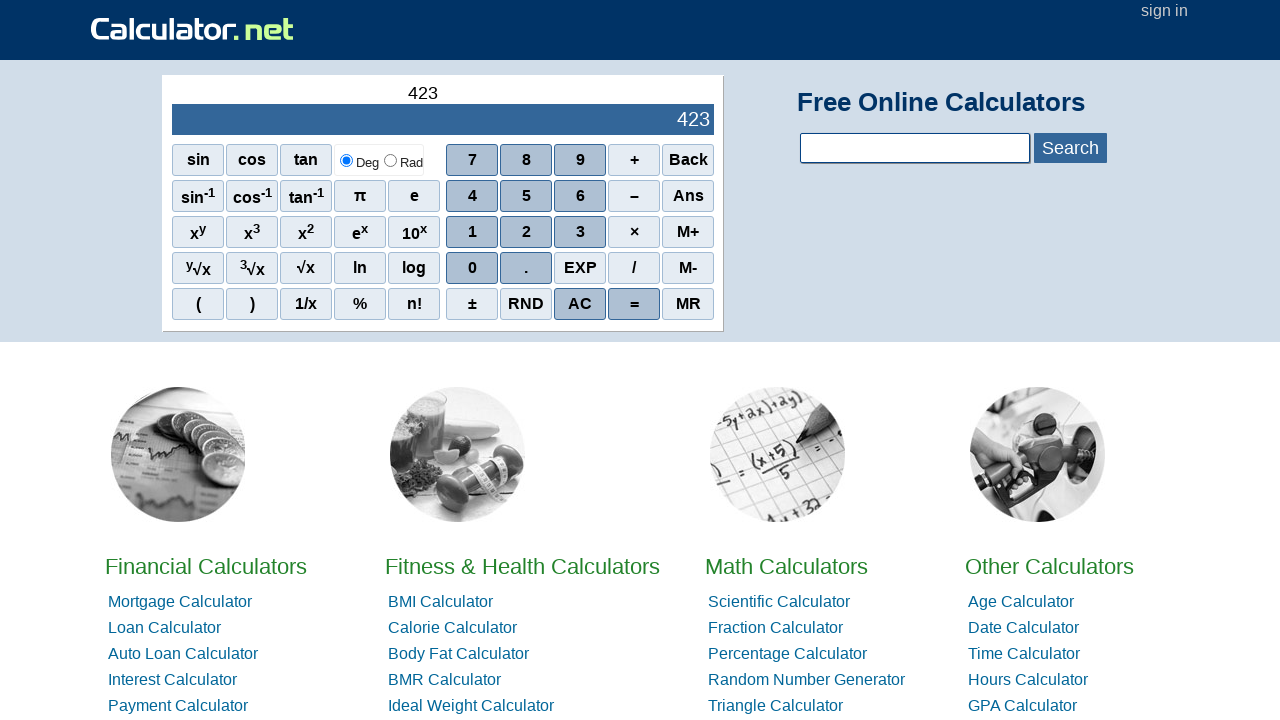

Clicked multiplication operator (*) at (634, 232) on //span[@onclick="r('*')"]
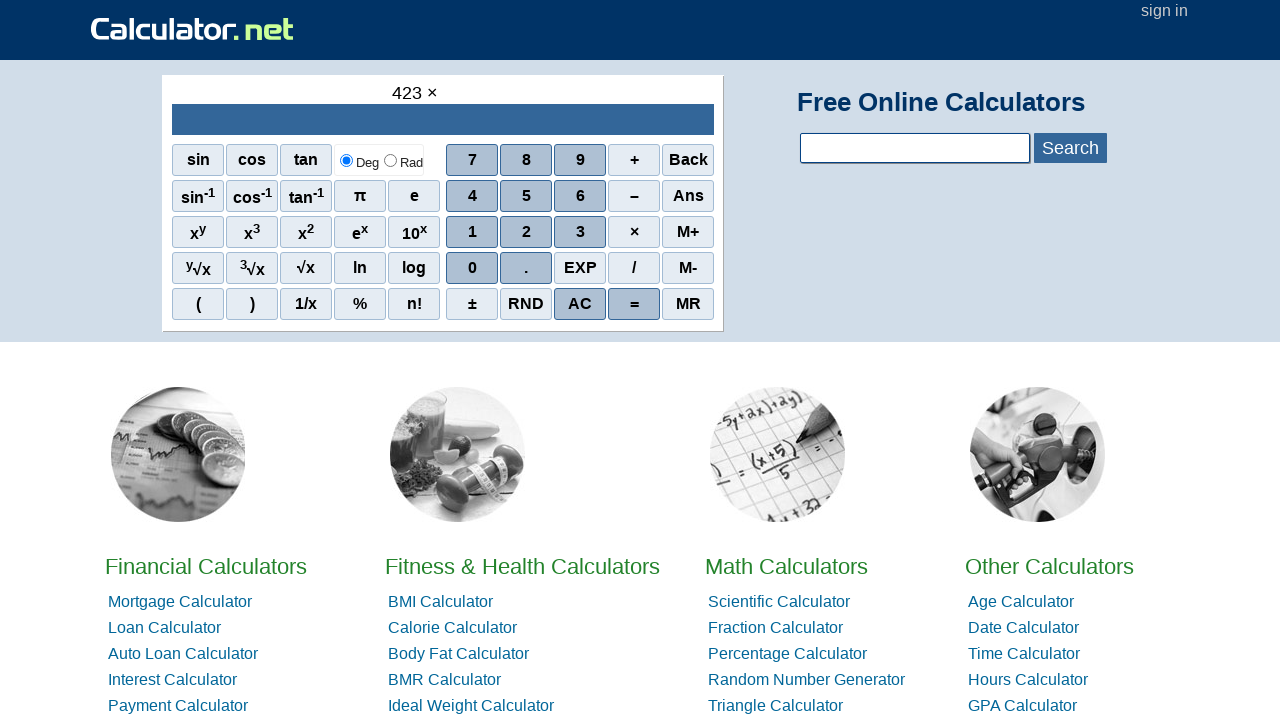

Clicked digit 5 at (526, 196) on xpath=//span[@onclick='r(5)']
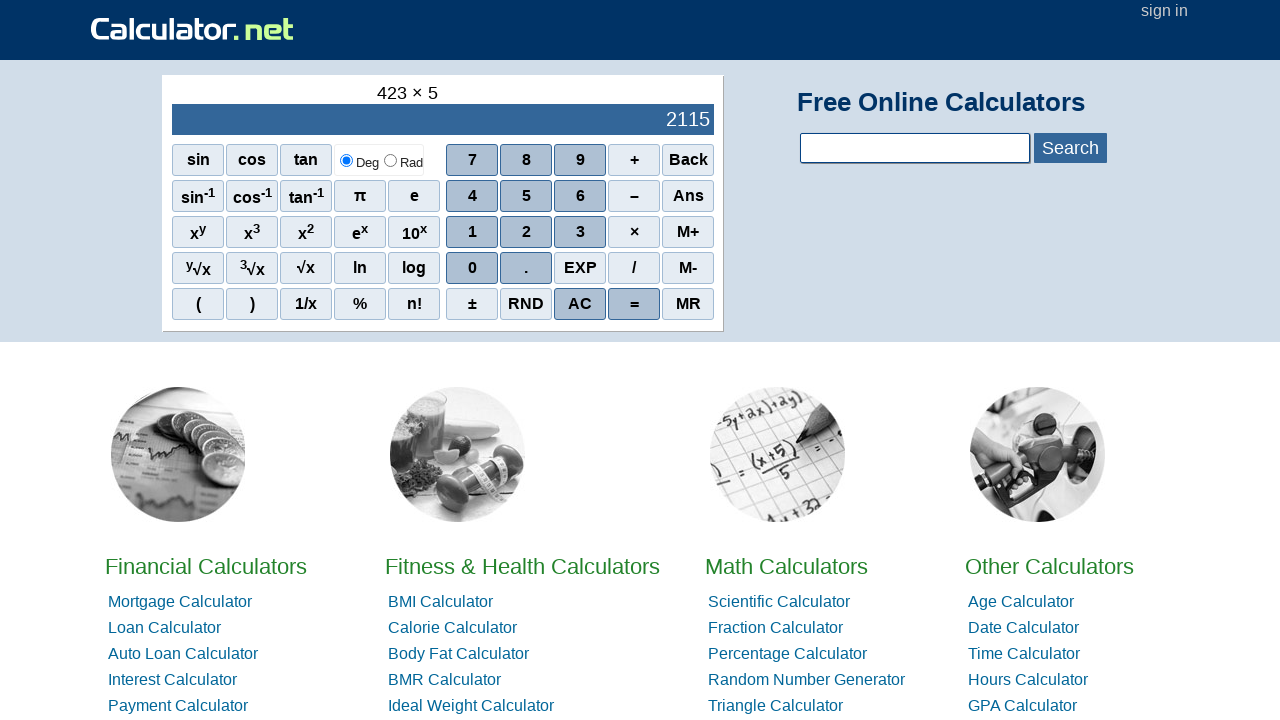

Clicked digit 2 at (526, 232) on xpath=//span[@onclick='r(2)']
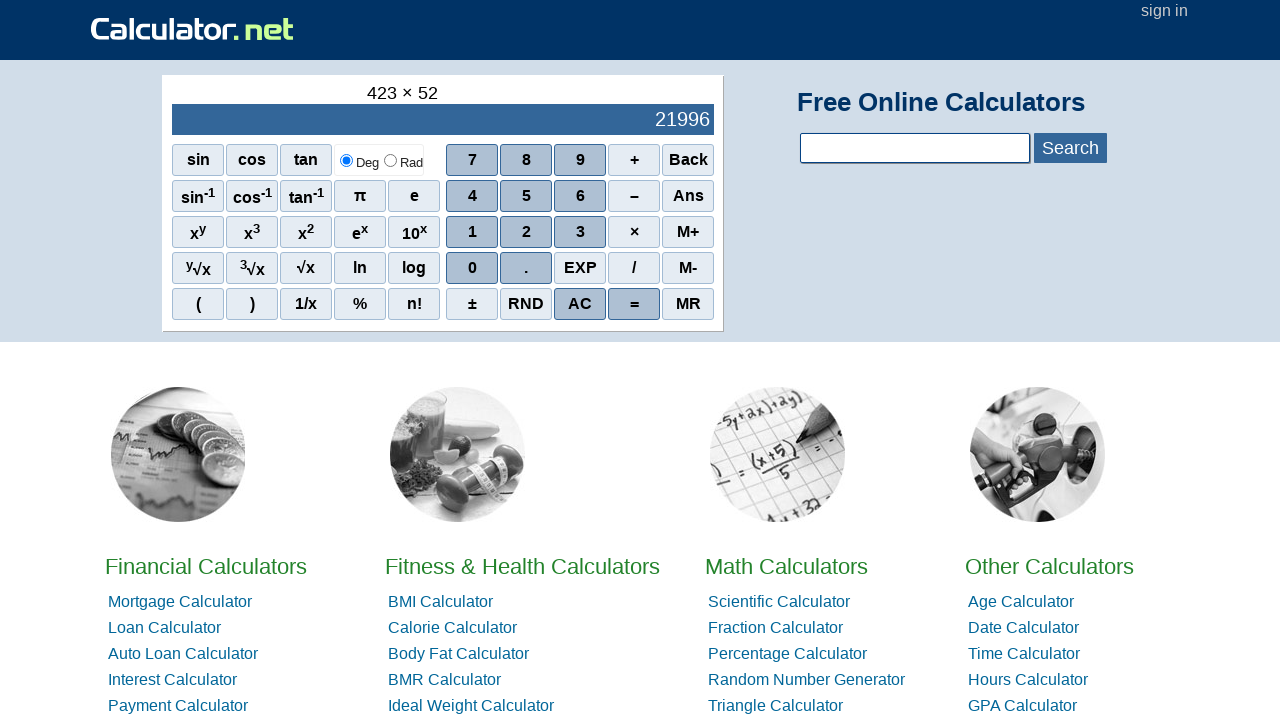

Clicked digit 5 at (526, 196) on xpath=//span[@onclick='r(5)']
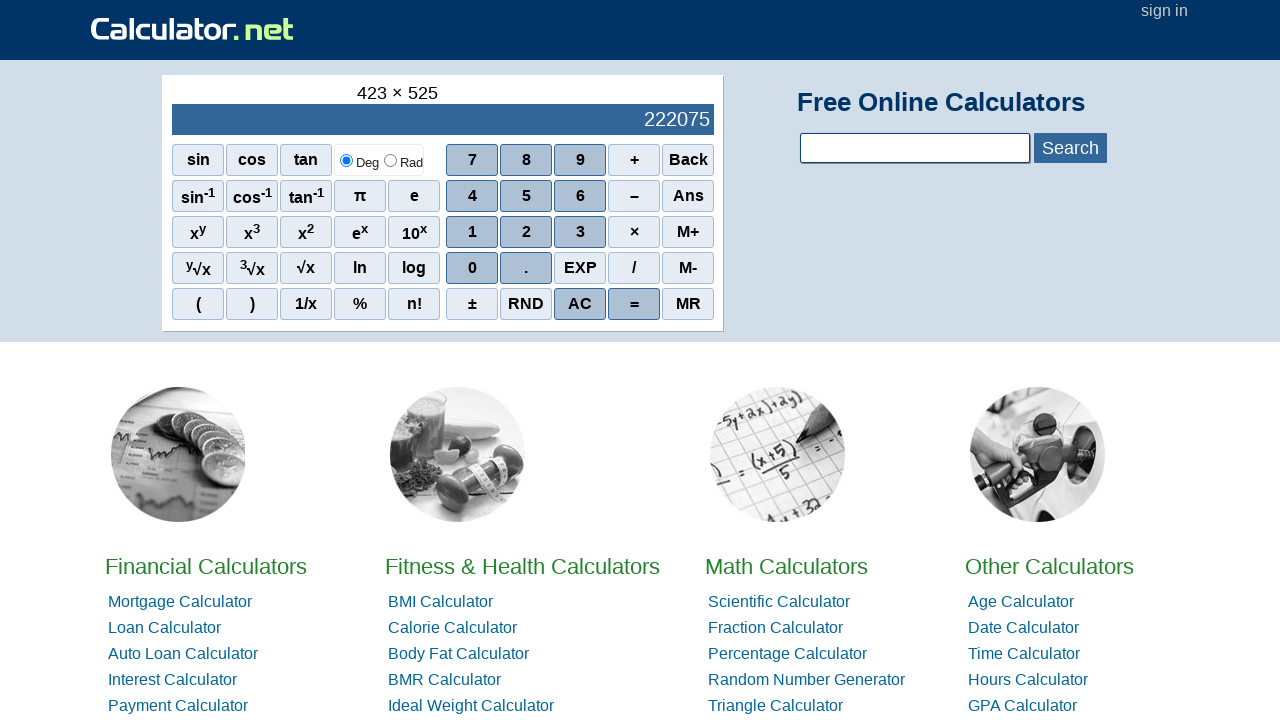

Clicked equals button to calculate 423 * 525 at (634, 304) on //span[@onclick="r('=')"]
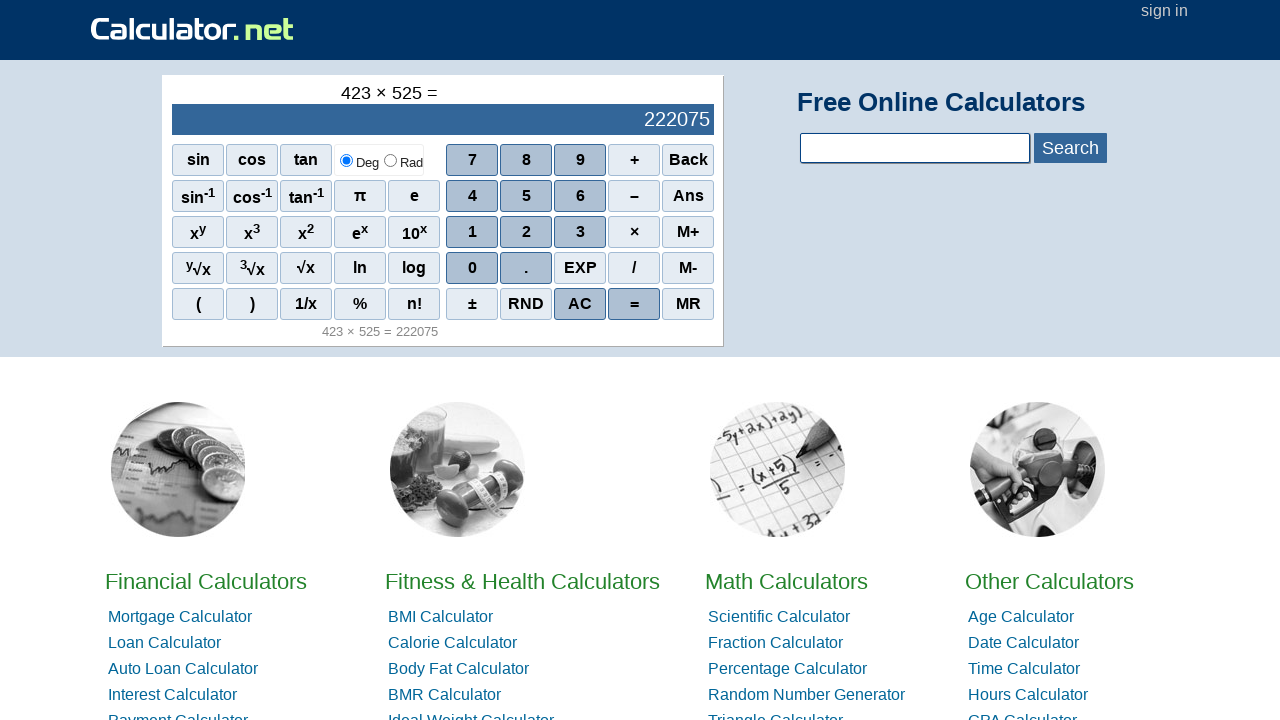

Waited 3 seconds for result to display
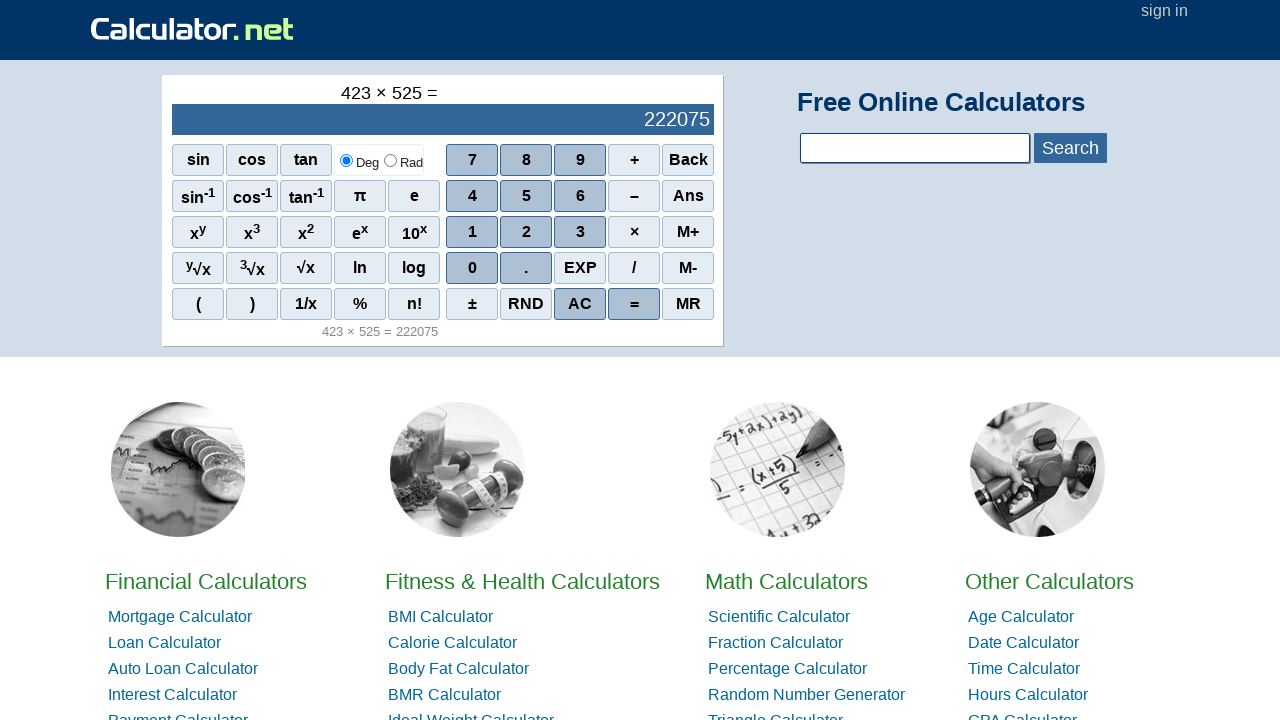

Clicked clear button to reset calculator at (580, 304) on //table[@id="sciout"]/tbody/tr[2]/td[2]/div/div[5]/span[3]
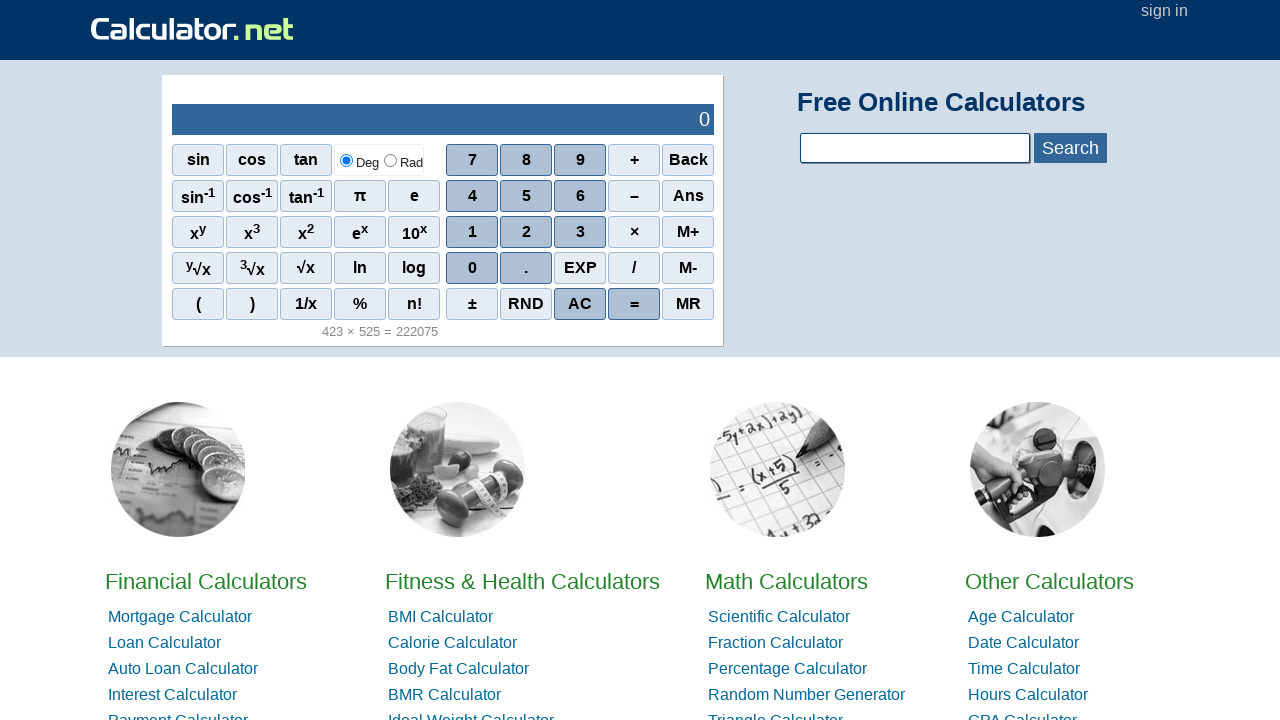

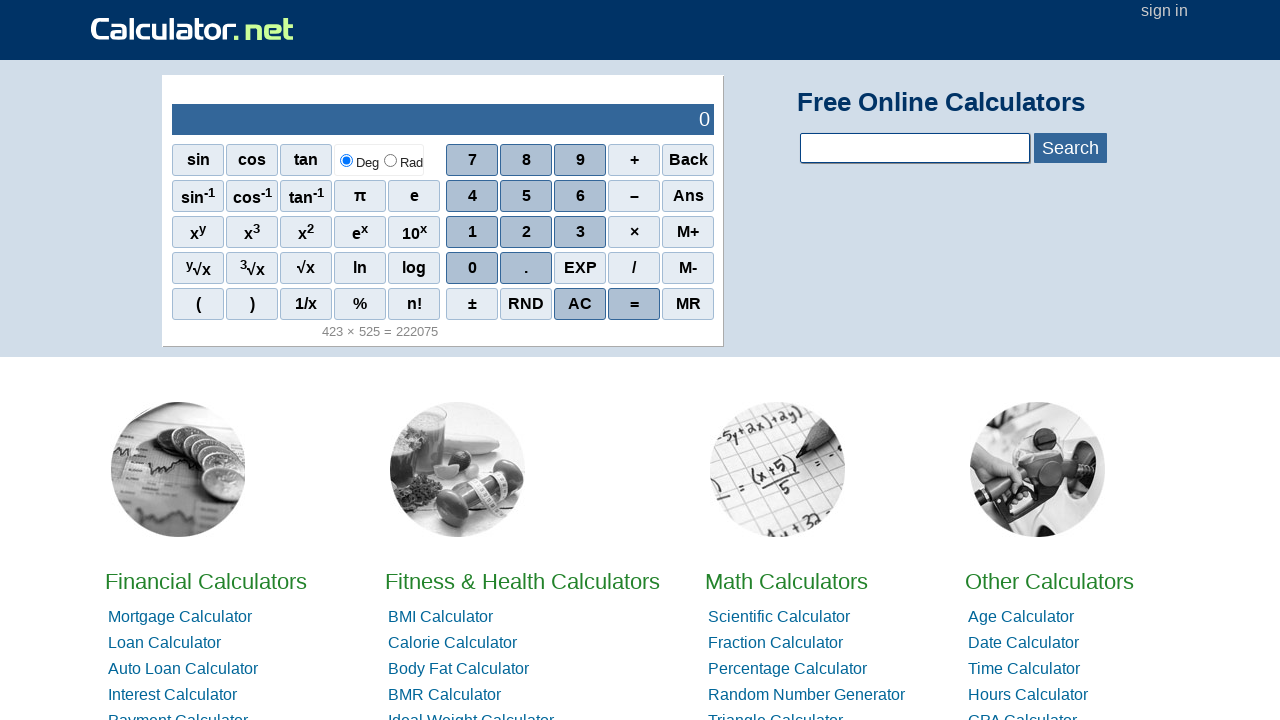